Tests navigation to the Business & Institutions section by clicking on the corresponding link and verifying the URL changes

Starting URL: https://www.fiscal.treasury.gov/

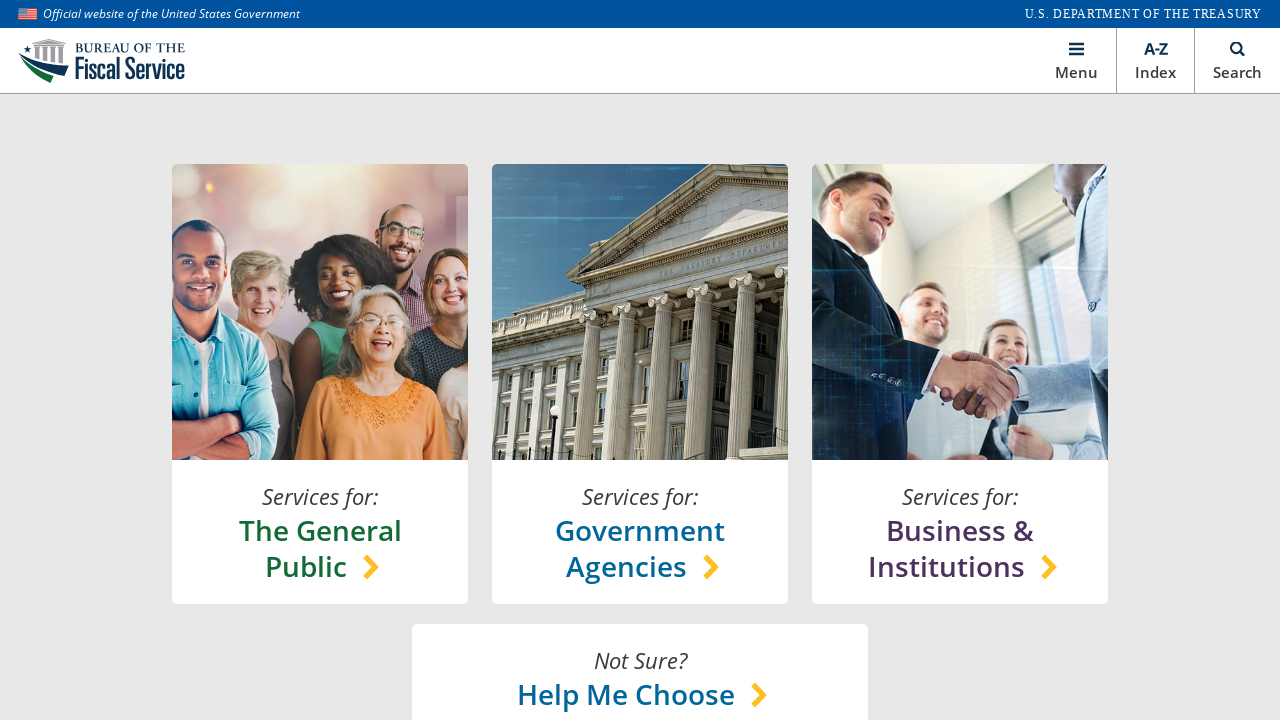

Clicked on Business & Institutions section link at (960, 548) on //*[@id="main"]/section[1]/content-lock/h-box[1]/v-box[3]/a/h-box/chooser-text/h
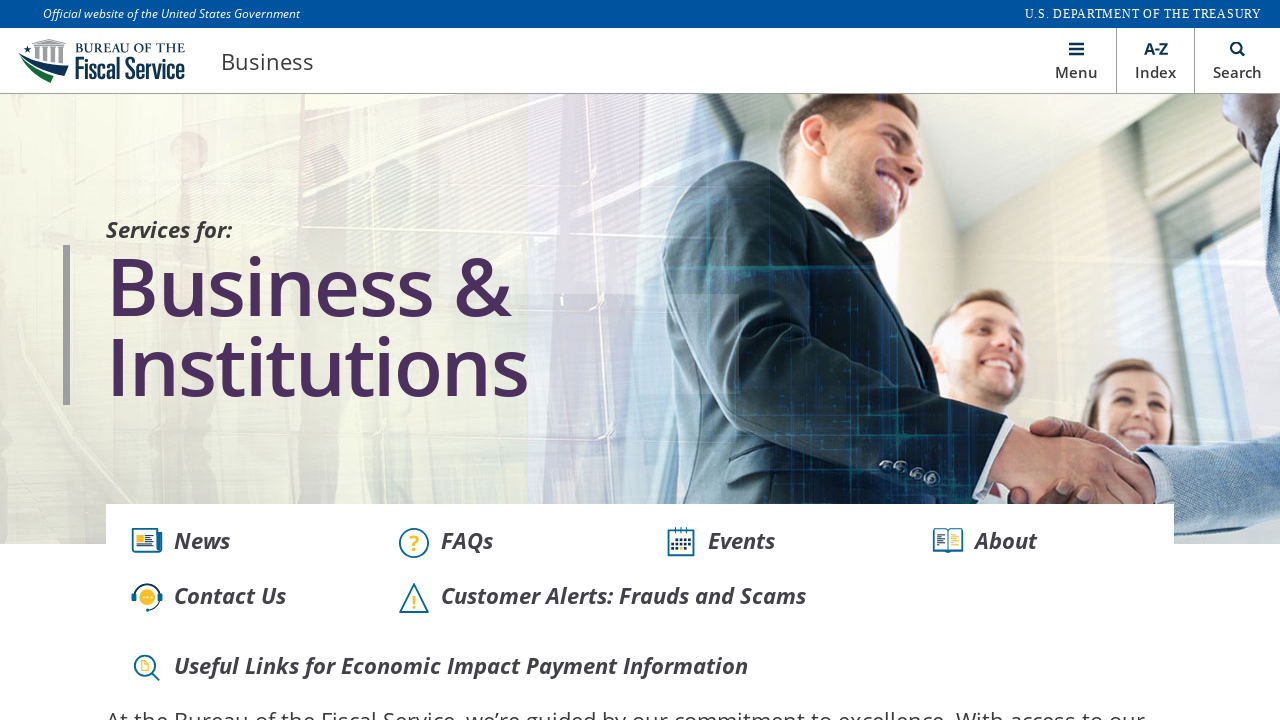

Waited for page to load (domcontentloaded)
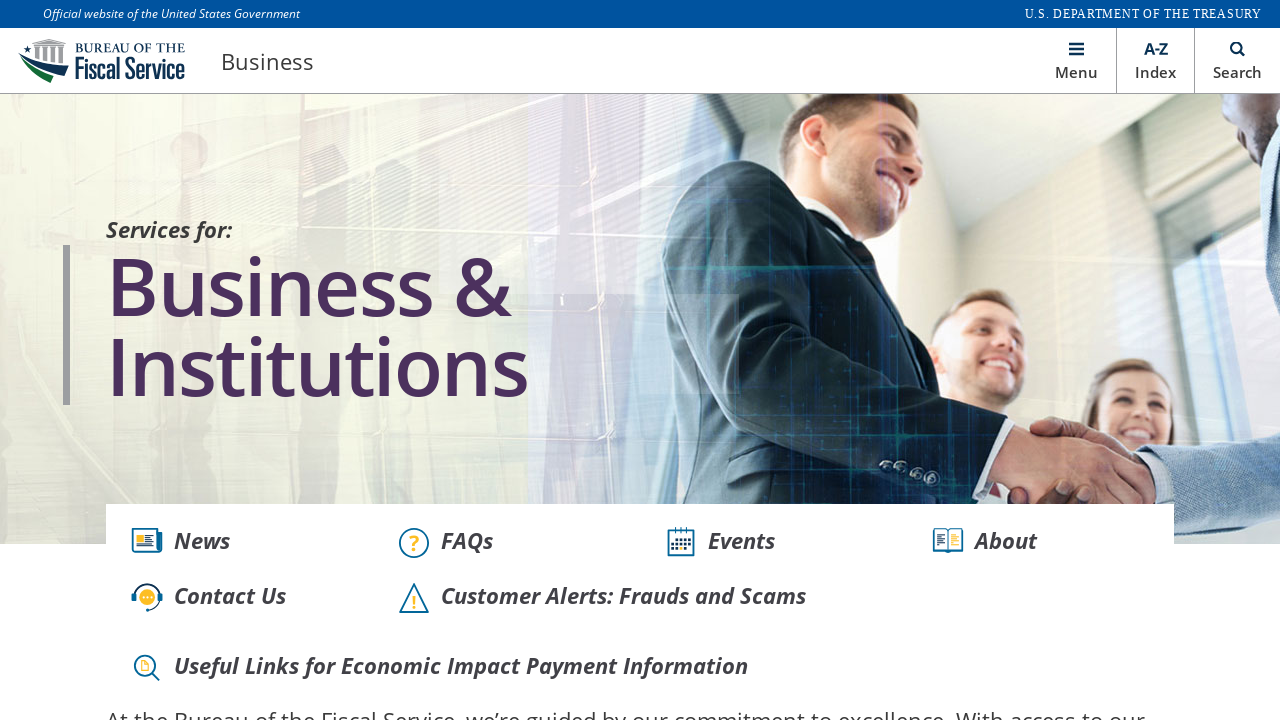

Verified URL changed to Business & Institutions section (https://www.fiscal.treasury.gov/business/)
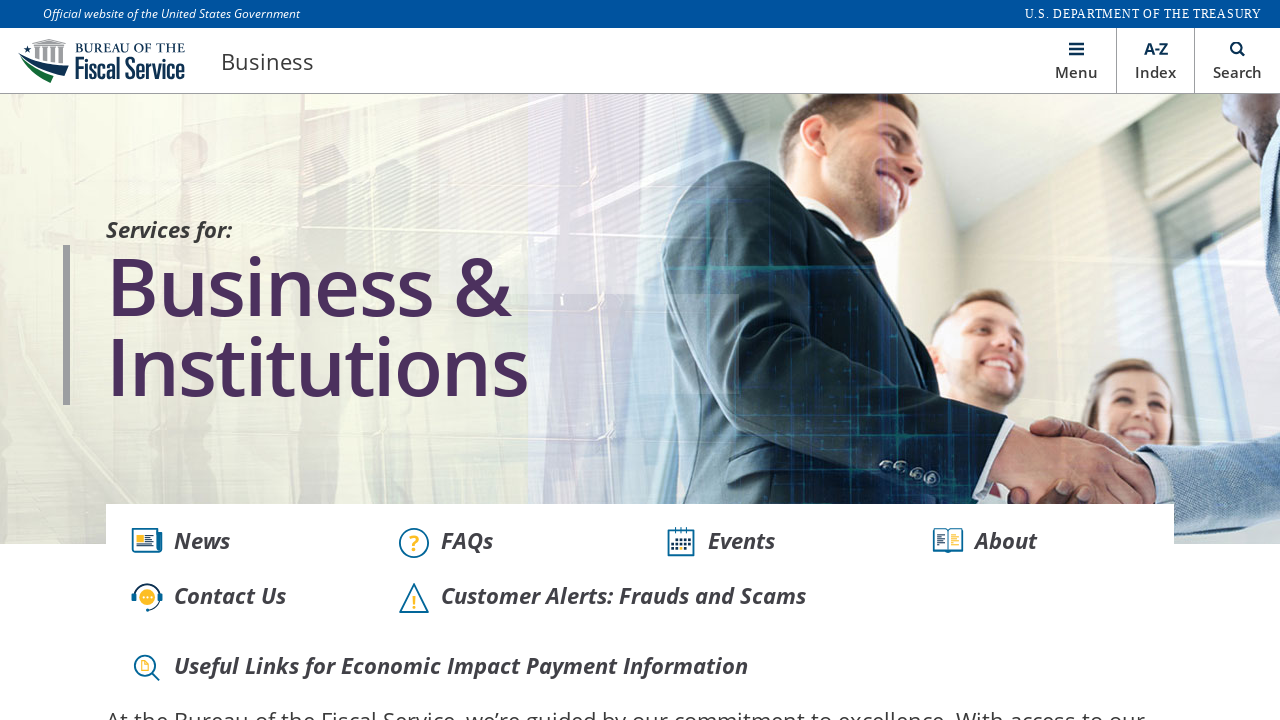

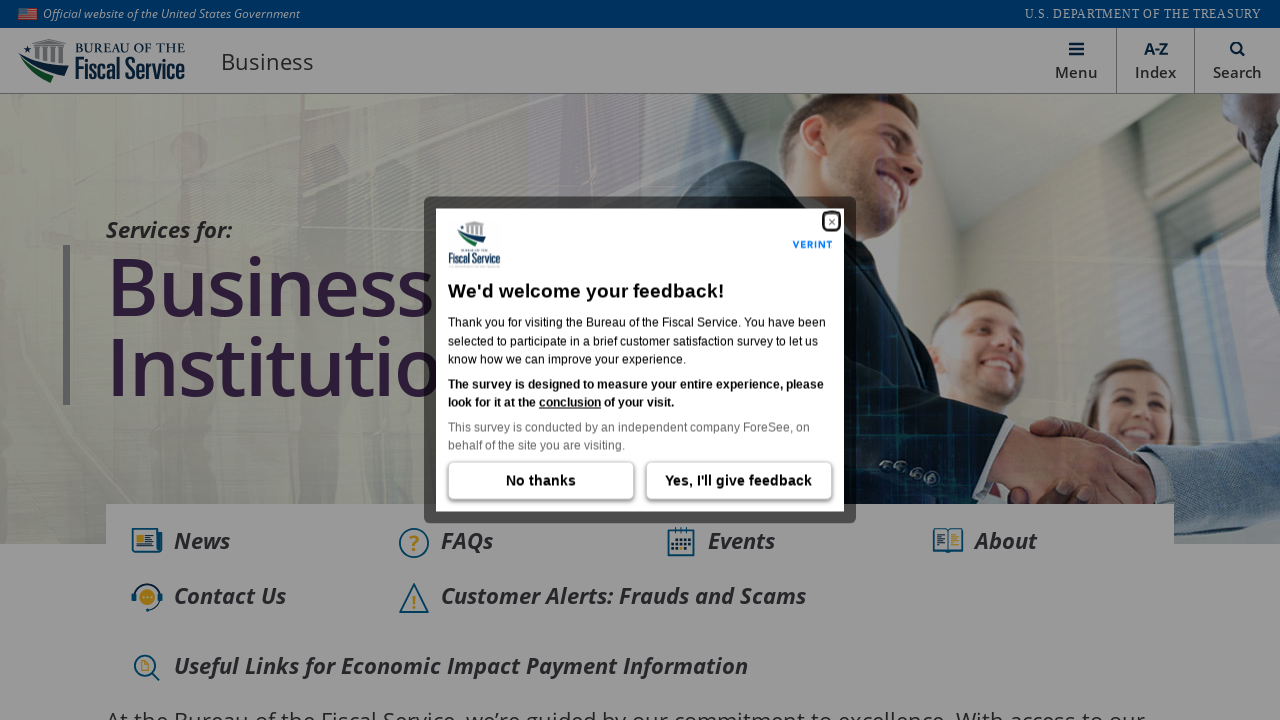